Tests that clicking the Products link navigates to the products page

Starting URL: https://automationexercise.com/

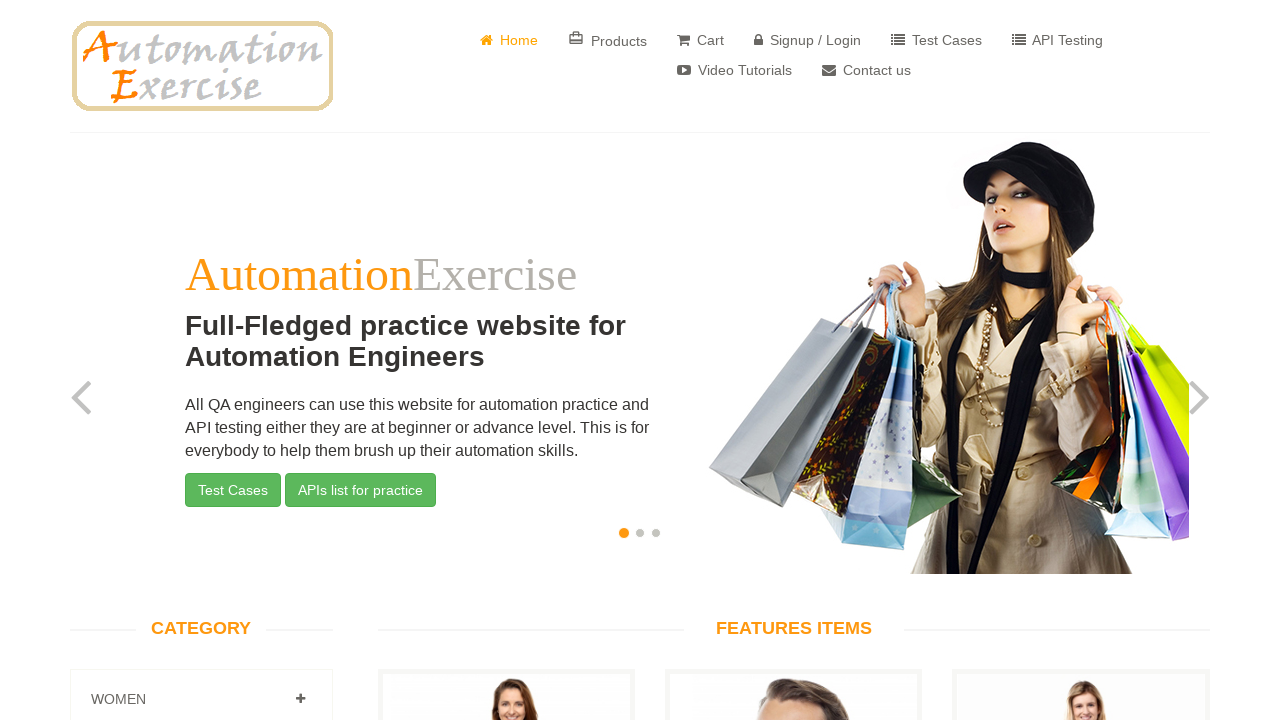

Clicked on Products link in the navigation at (608, 40) on a[href='/products']
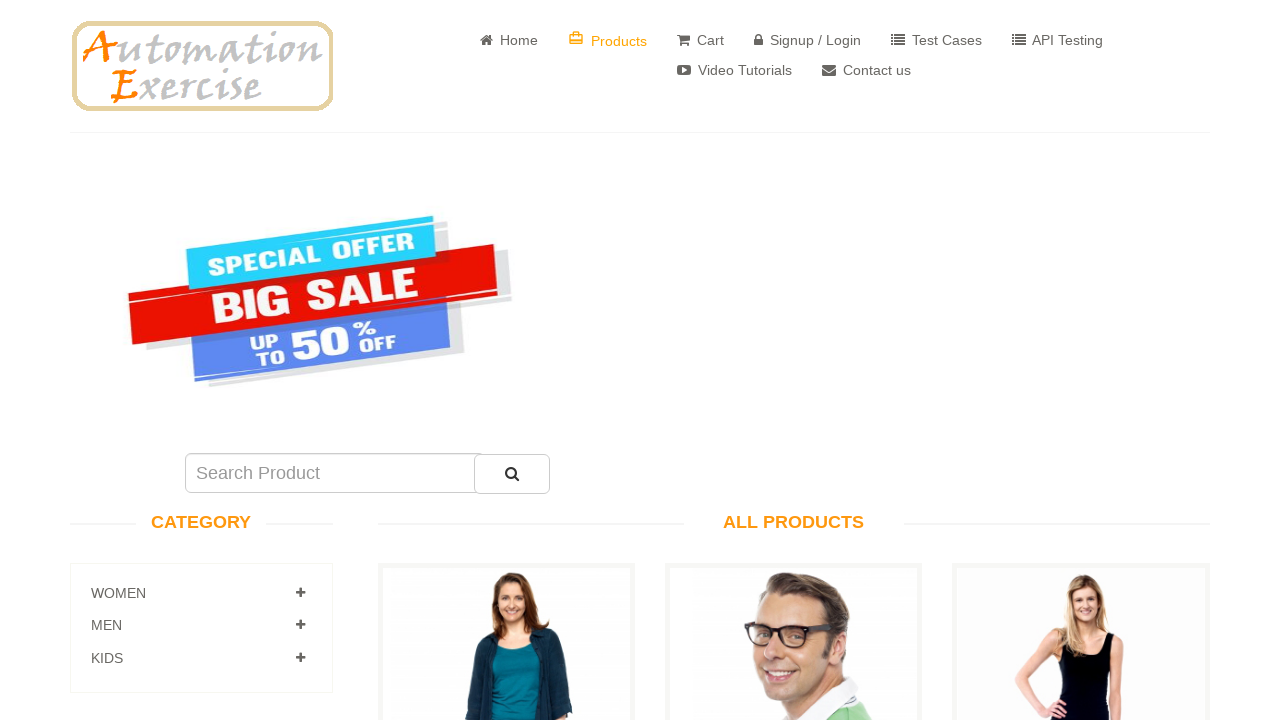

Products page loaded and DOM content ready
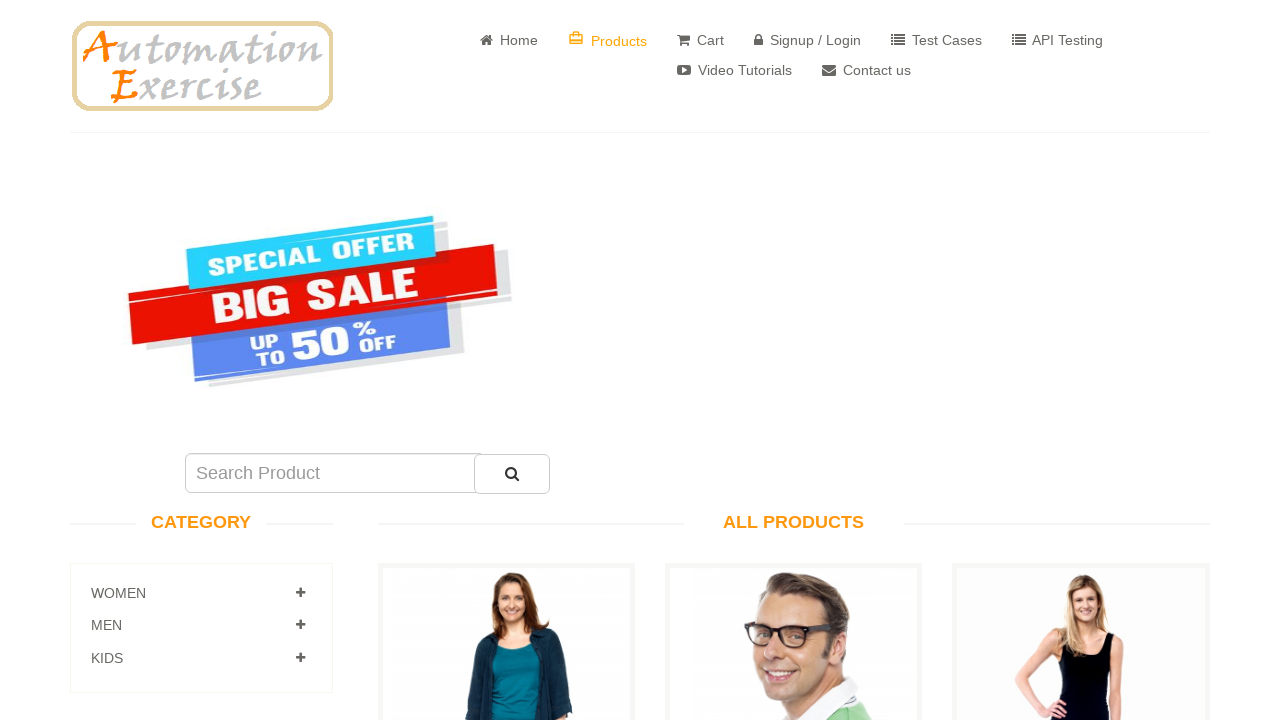

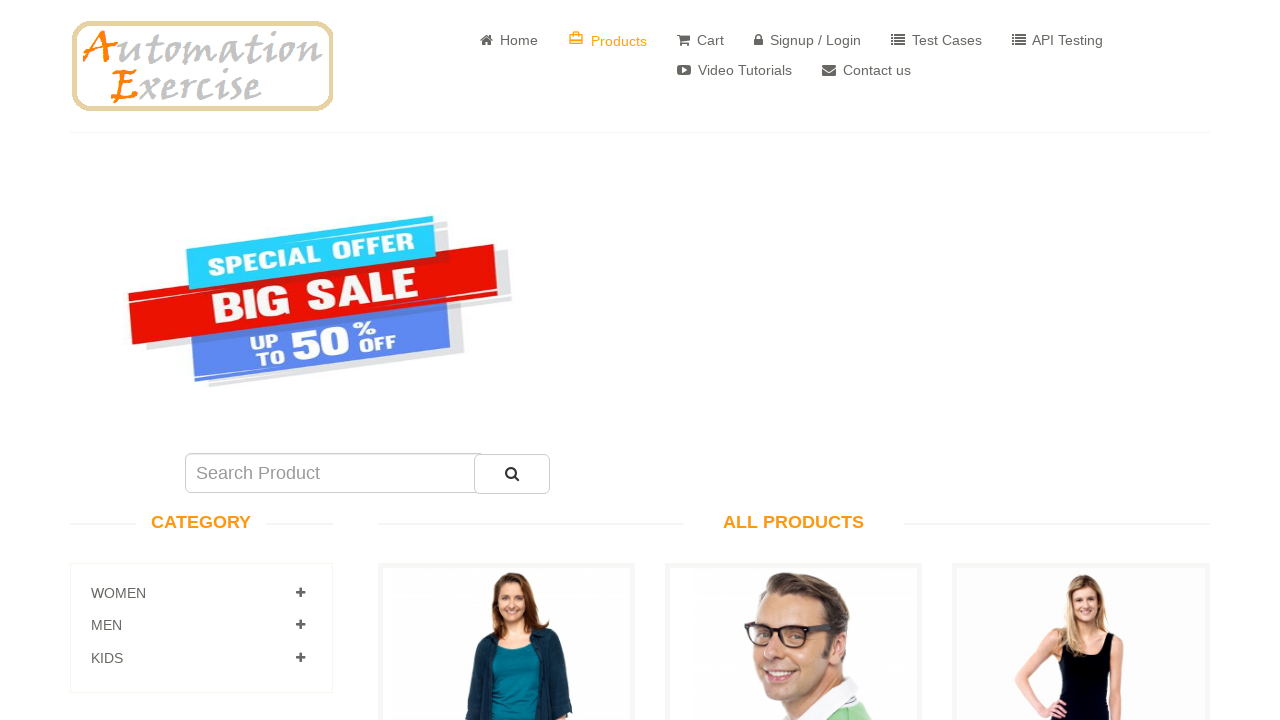